Tests a web form submission by filling various input fields including text, password, dropdown, file, and date, then submitting the form and verifying successful submission.

Starting URL: https://www.selenium.dev/selenium/web/web-form.html

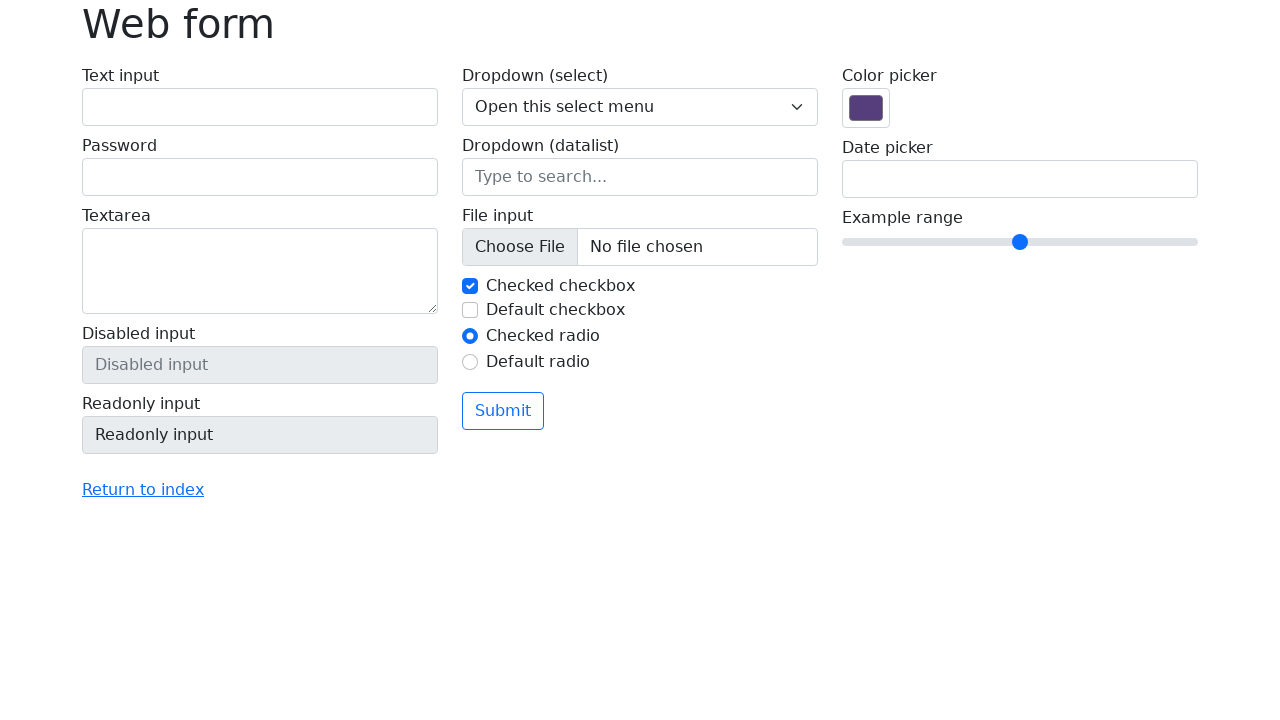

Filled text input field with 'Selenium' on #my-text-id
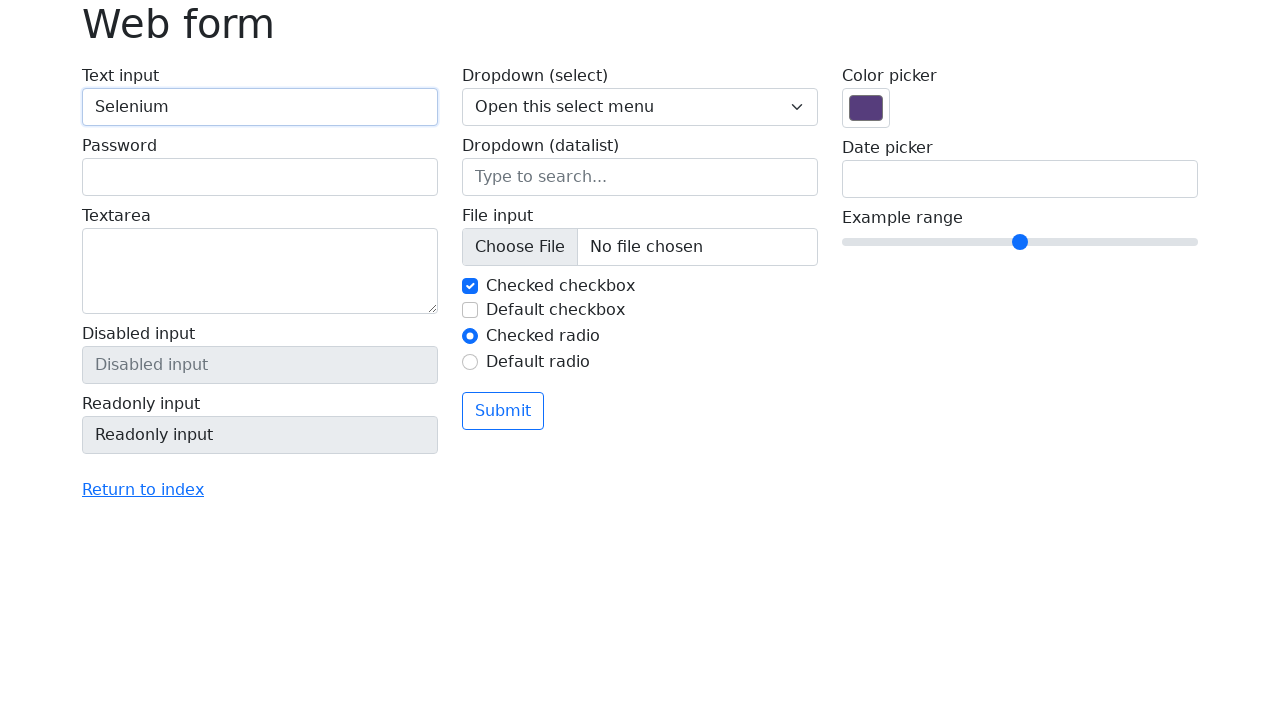

Filled password field with 'Selenium' on input[name="my-password"]
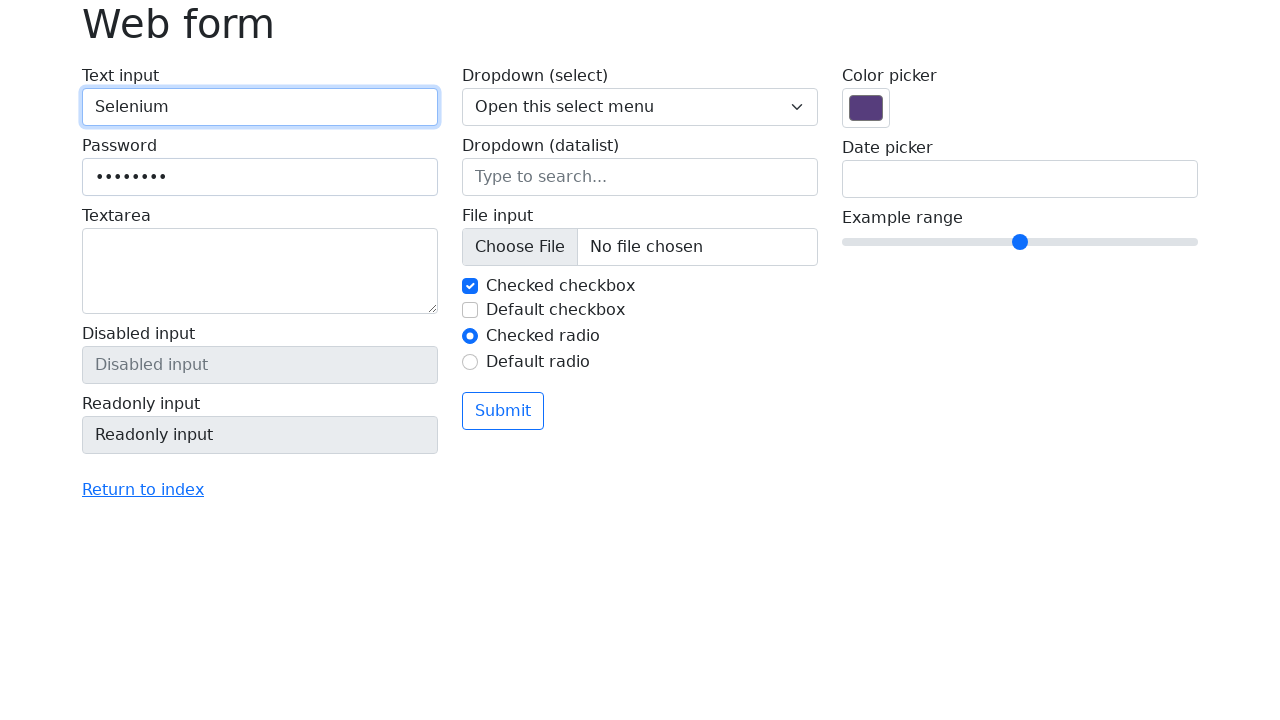

Selected 'Two' from dropdown menu on select[name="my-select"]
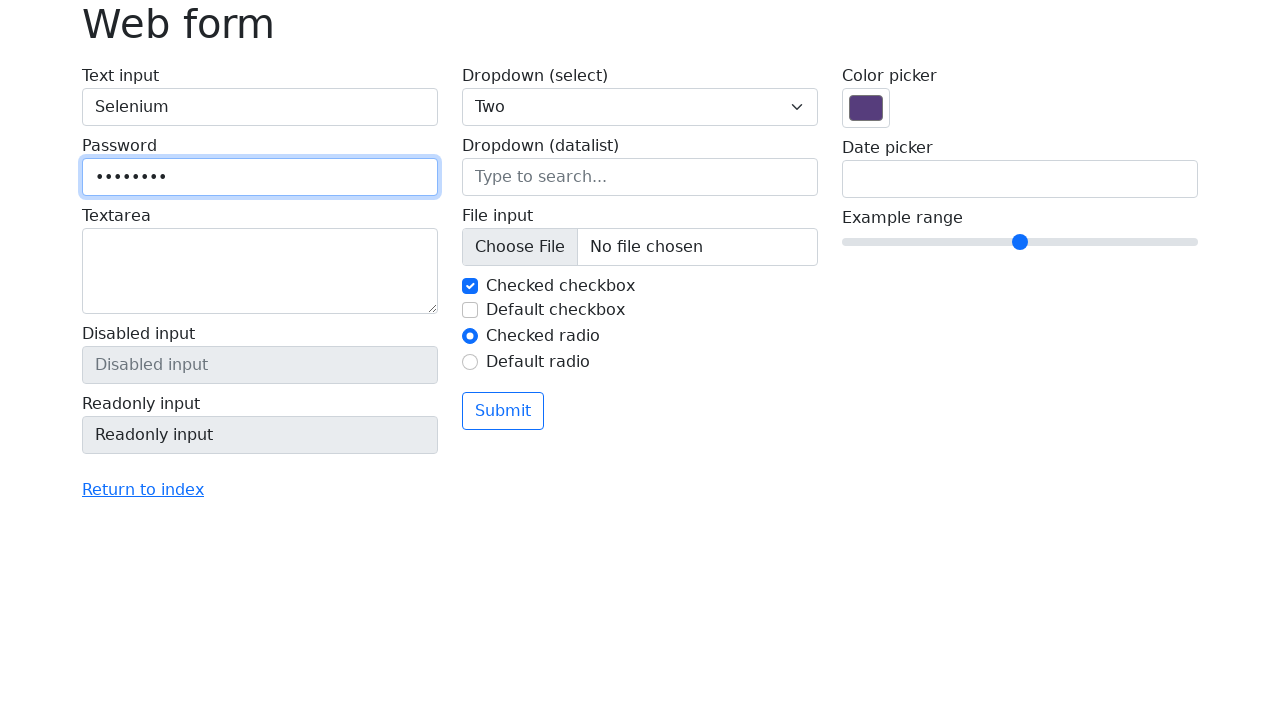

Set file input field
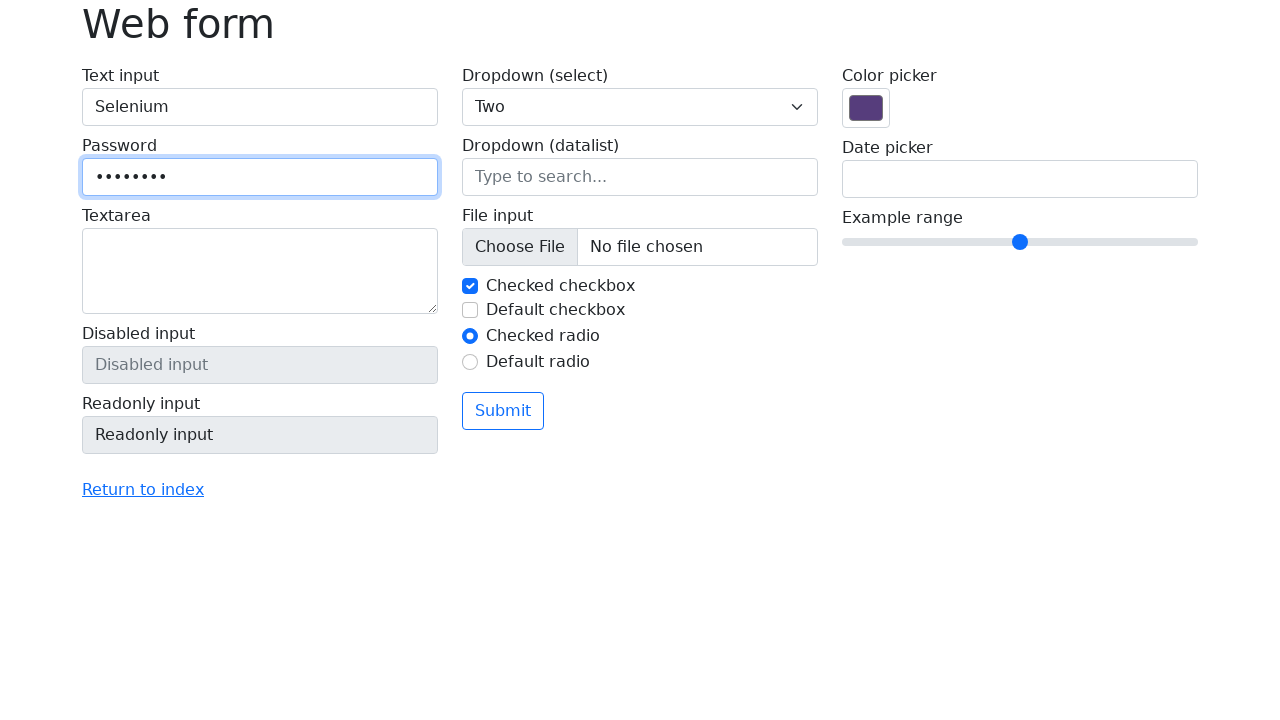

Filled date input field with '04/21/2023' on input[name="my-date"]
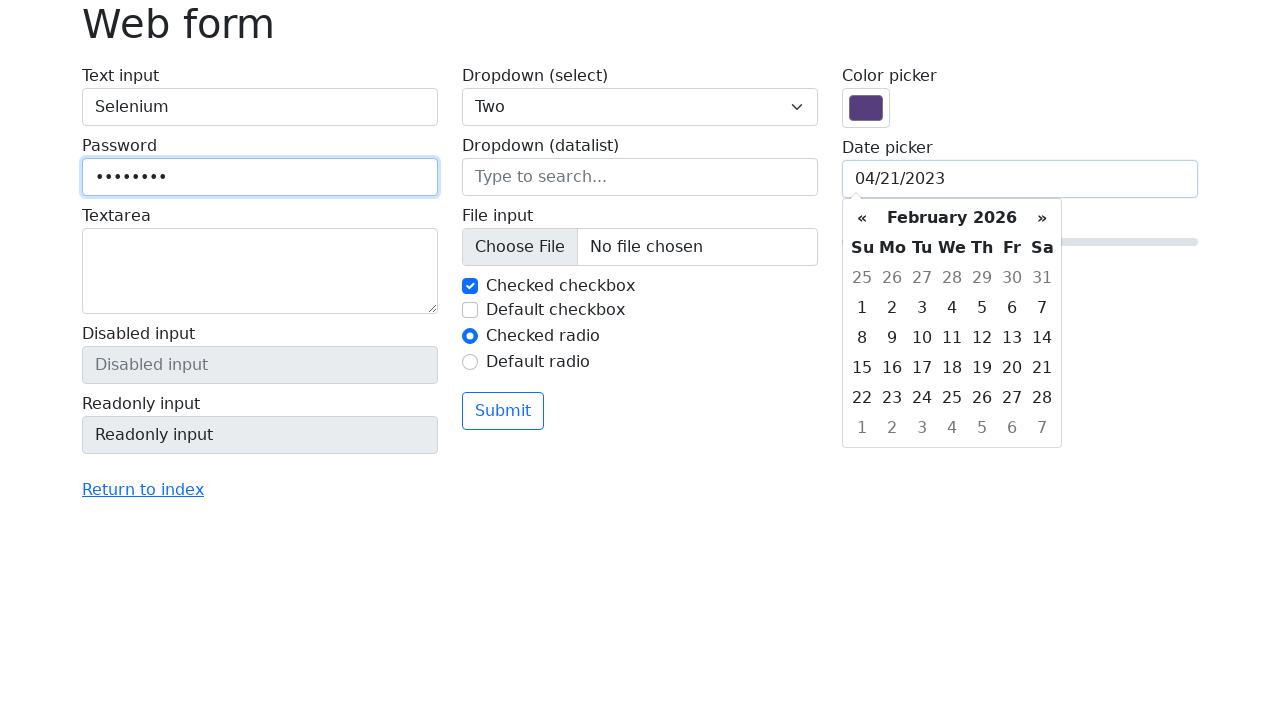

Clicked submit button to submit the form at (503, 411) on button[type="submit"]
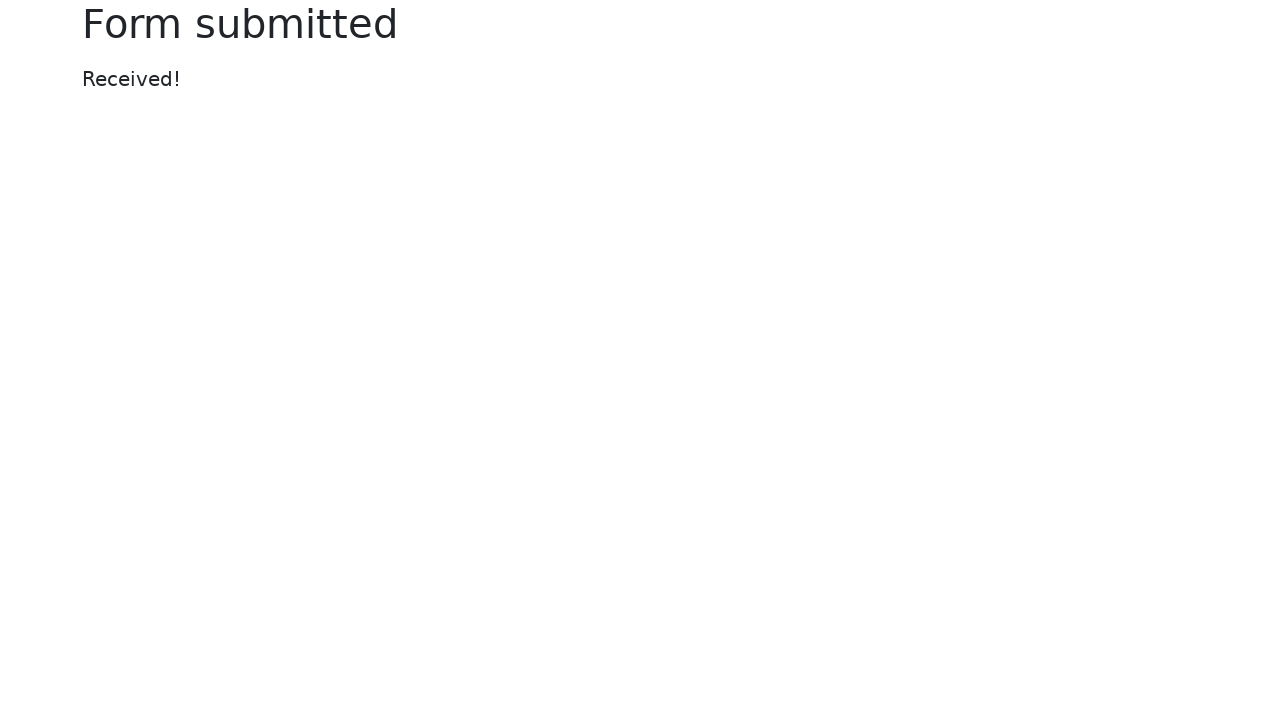

Form submission confirmation message appeared
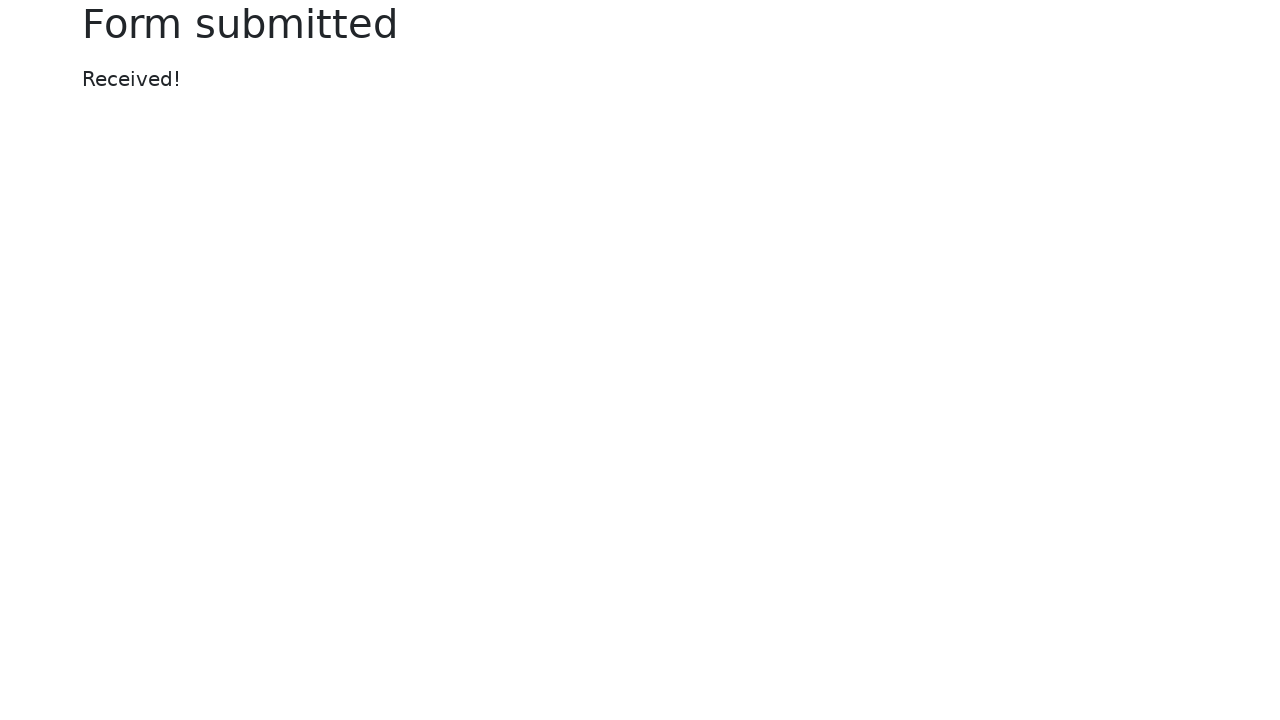

Verified success message 'Received!' is displayed
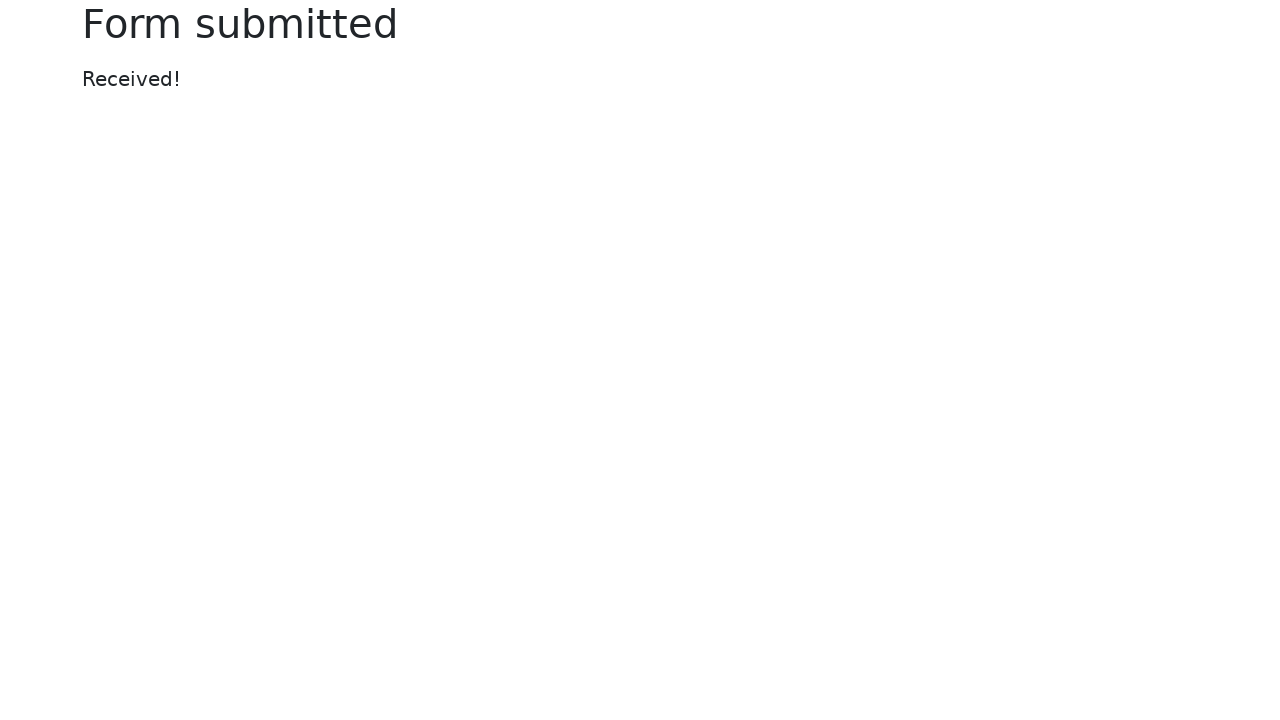

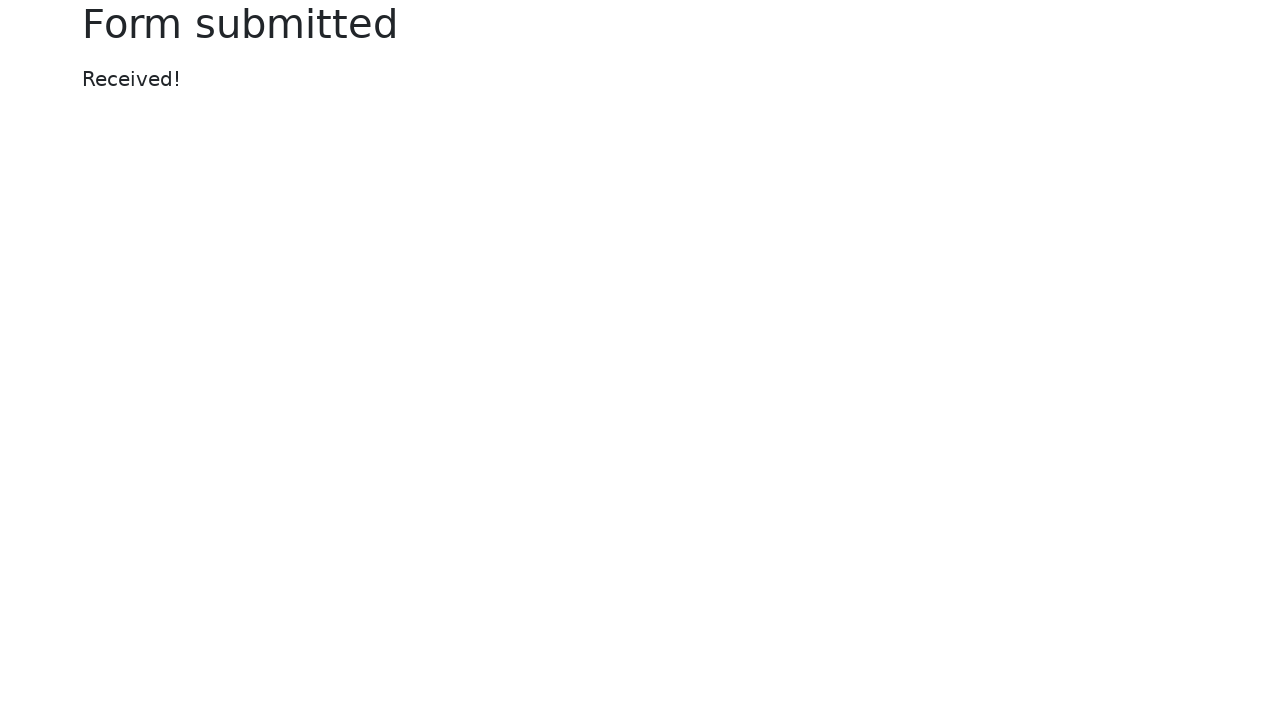